Tests alert handling functionality by navigating to the alerts section, triggering an alert, and accepting it

Starting URL: https://demoqa.com/

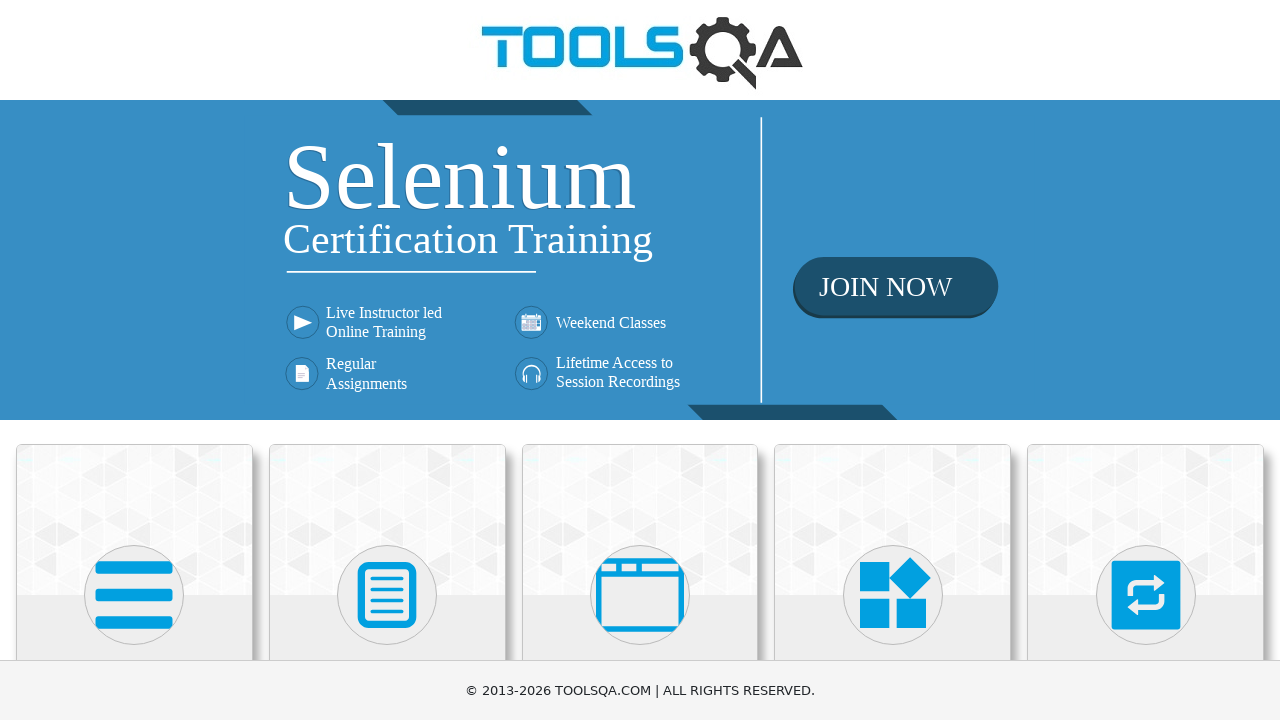

Scrolled to the bottom of the page
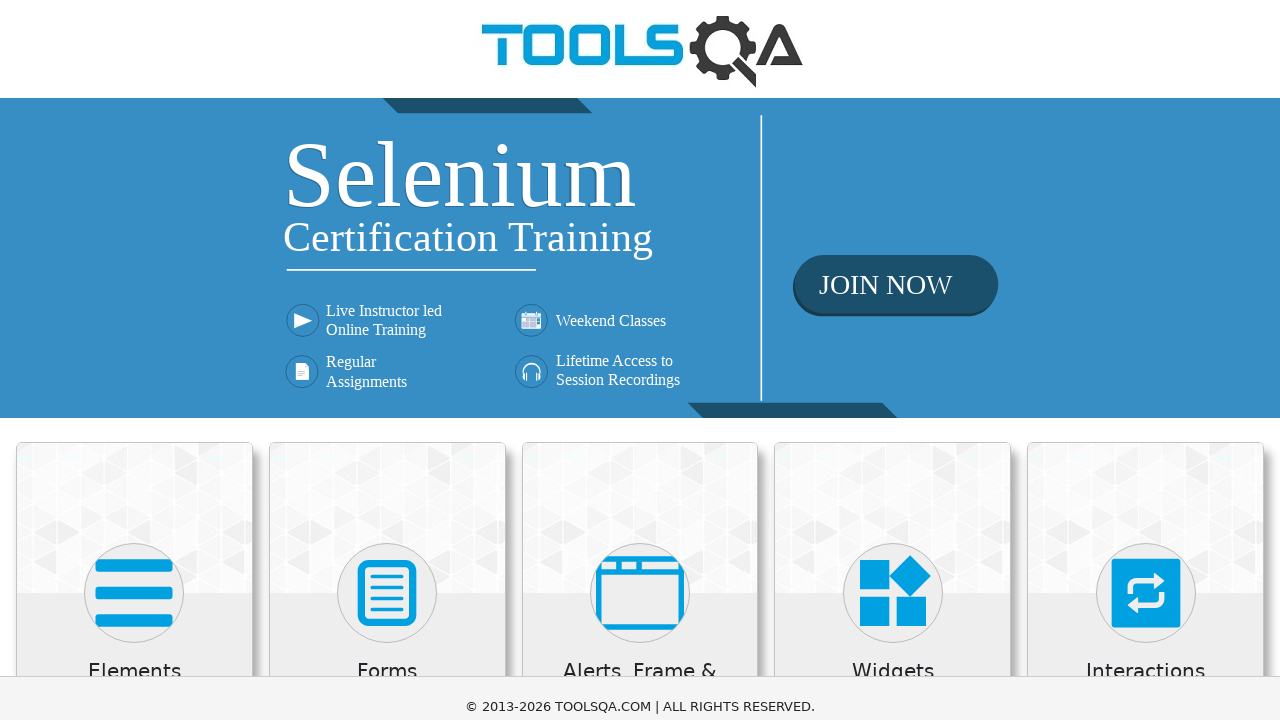

Clicked on 'Alerts, Frame & Windows' section at (640, 24) on xpath=//h5[text()='Alerts, Frame & Windows']
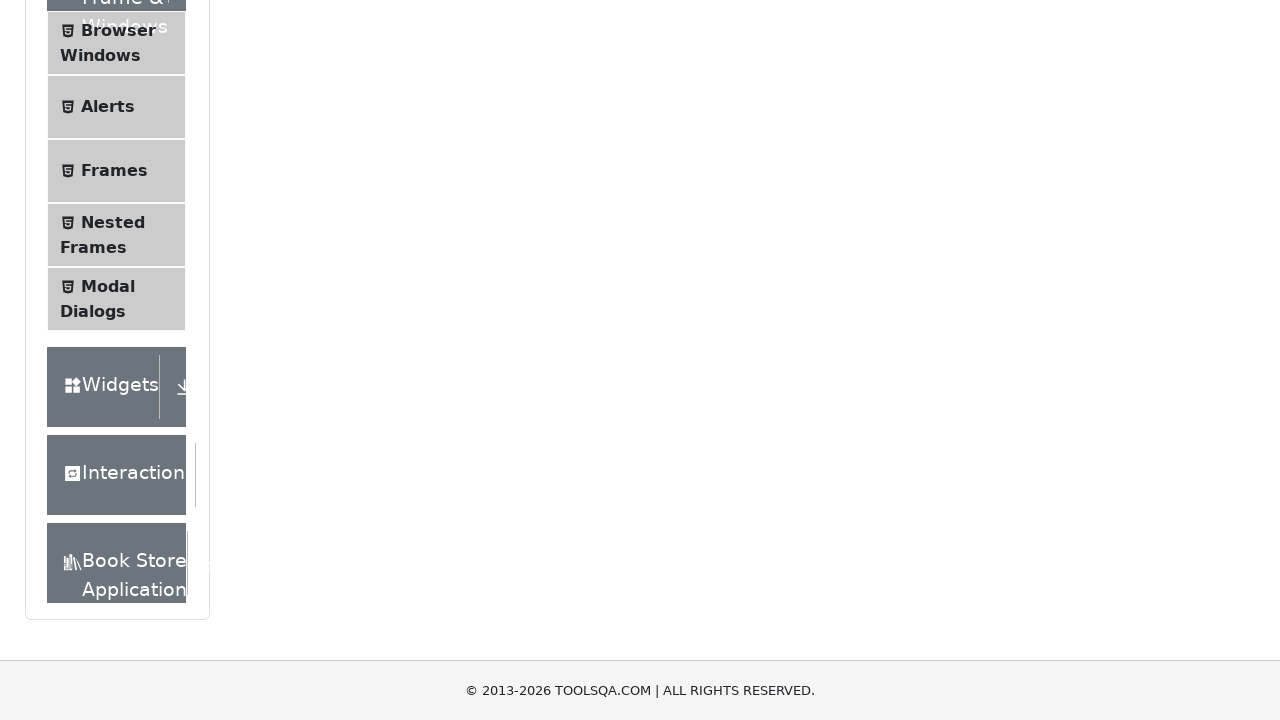

Clicked on 'Alerts' menu item at (108, 107) on xpath=//span[text()='Alerts']
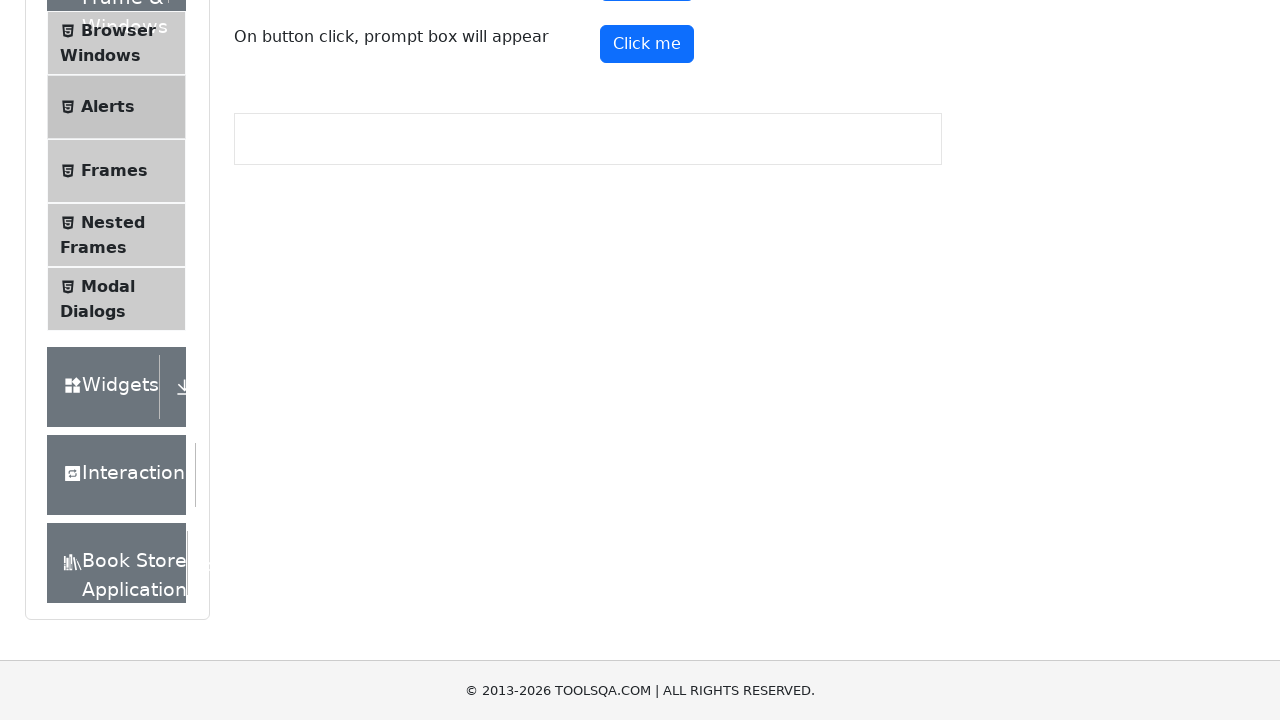

Set up alert handler to accept dialogs
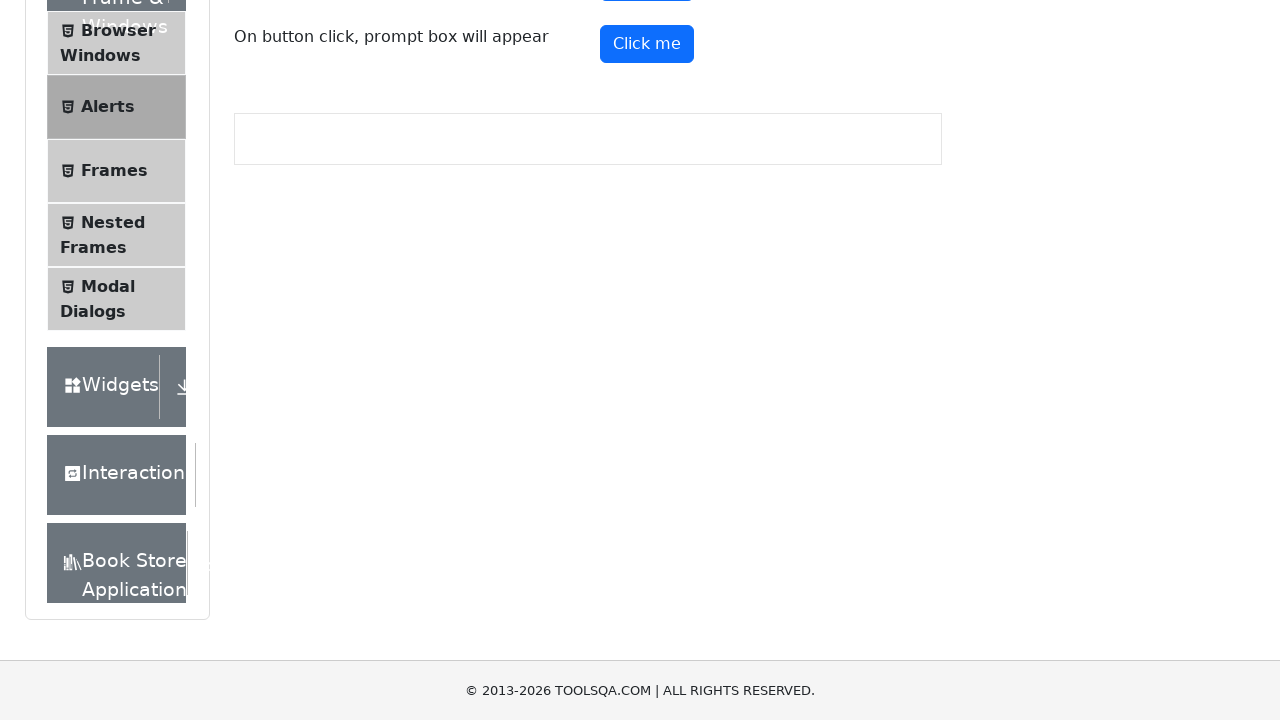

Clicked alert button to trigger the alert at (647, 242) on button#alertButton
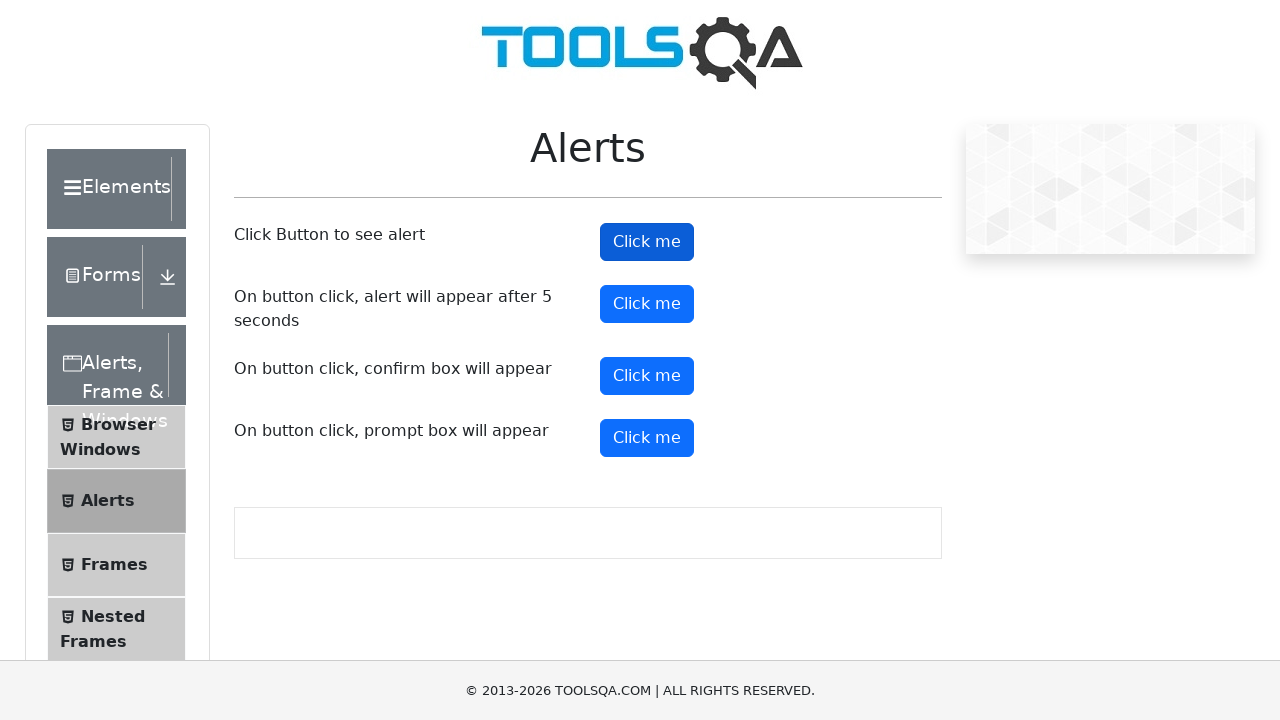

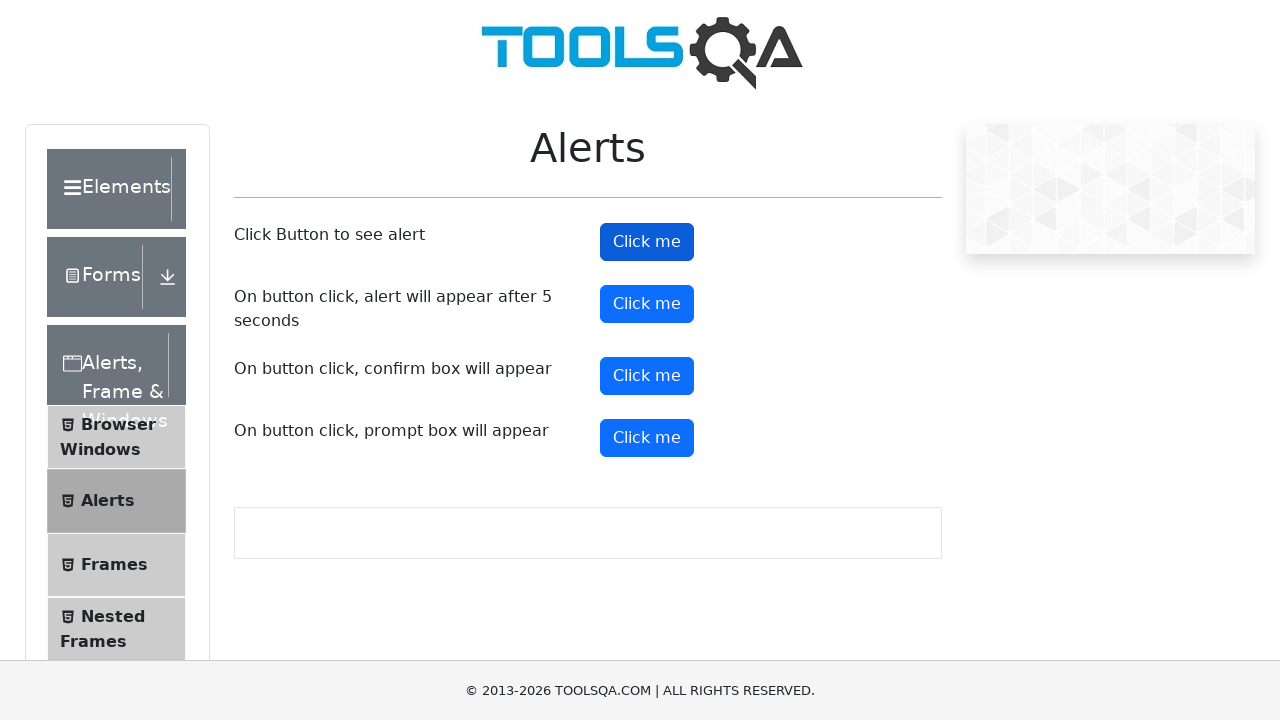